Tests navigation from the homepage to the login page by hovering over the My Account menu and clicking the Login link, then verifies the login page header text.

Starting URL: https://ecommerce-playground.lambdatest.io/

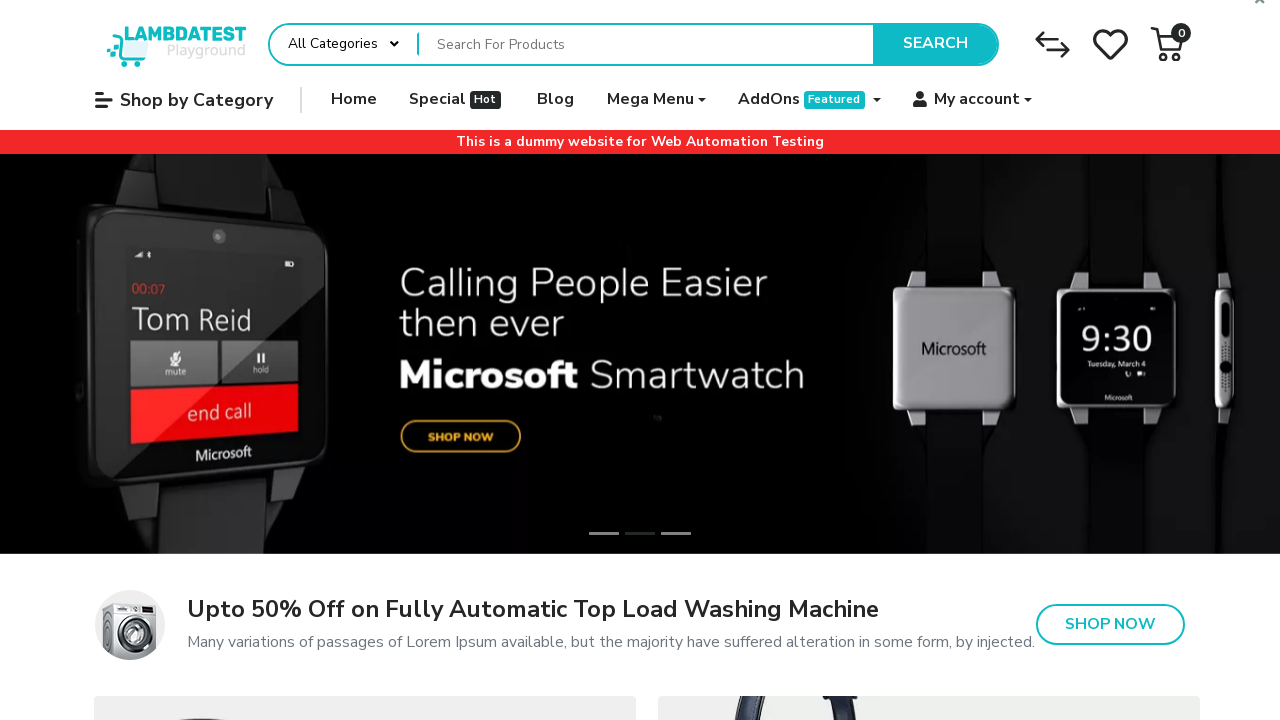

Hovered over My Account menu link at (973, 100) on #widget-navbar-217834 > ul > li:nth-child(6) > a
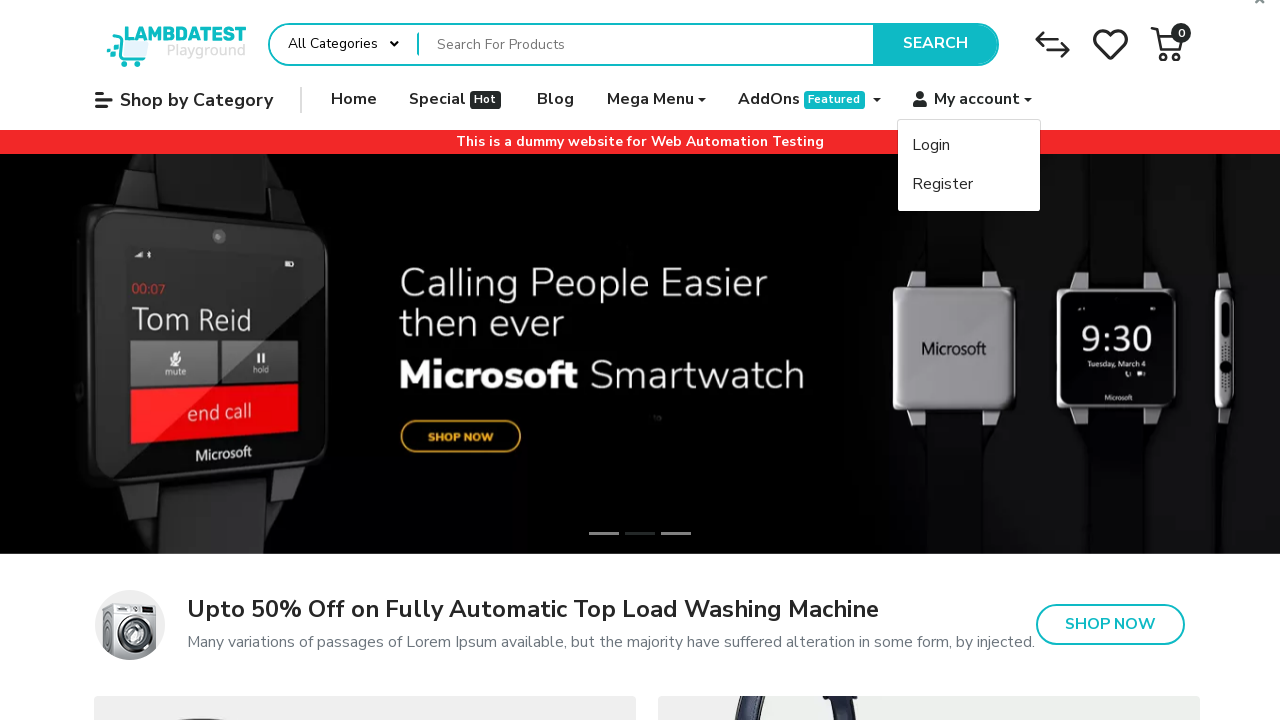

Clicked Login link from My Account dropdown at (931, 146) on text=Login
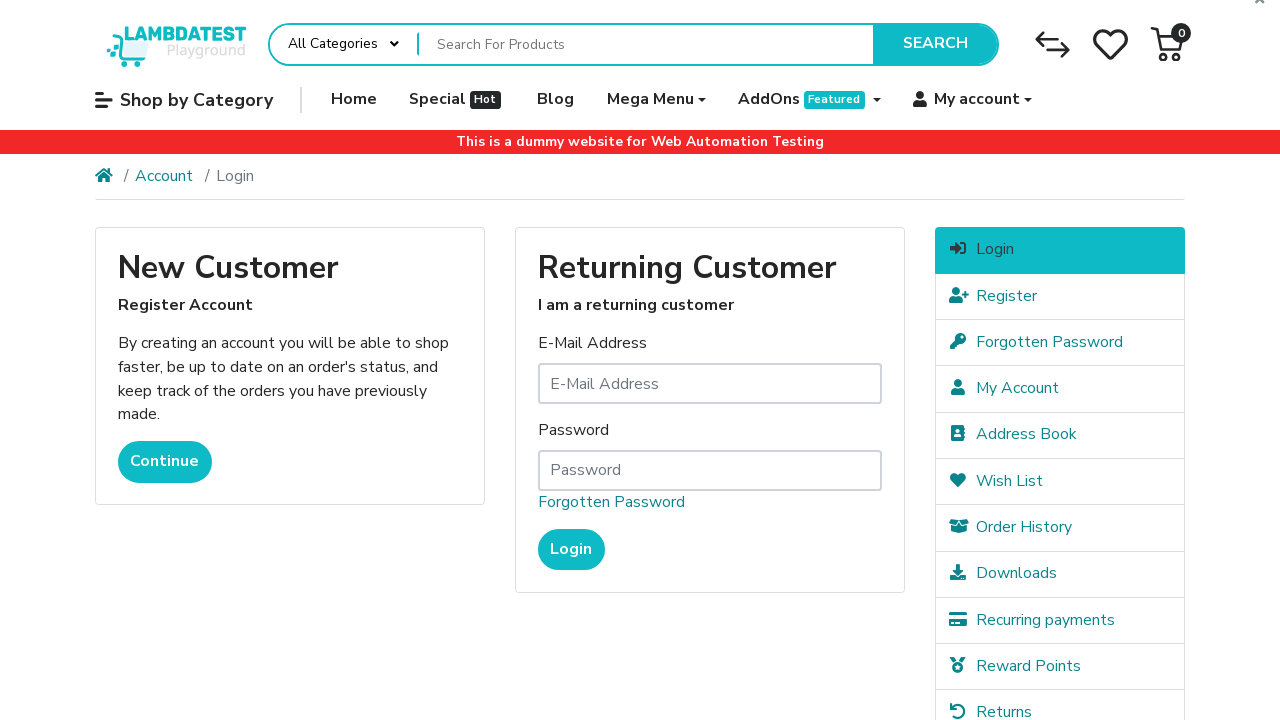

Login page header loaded
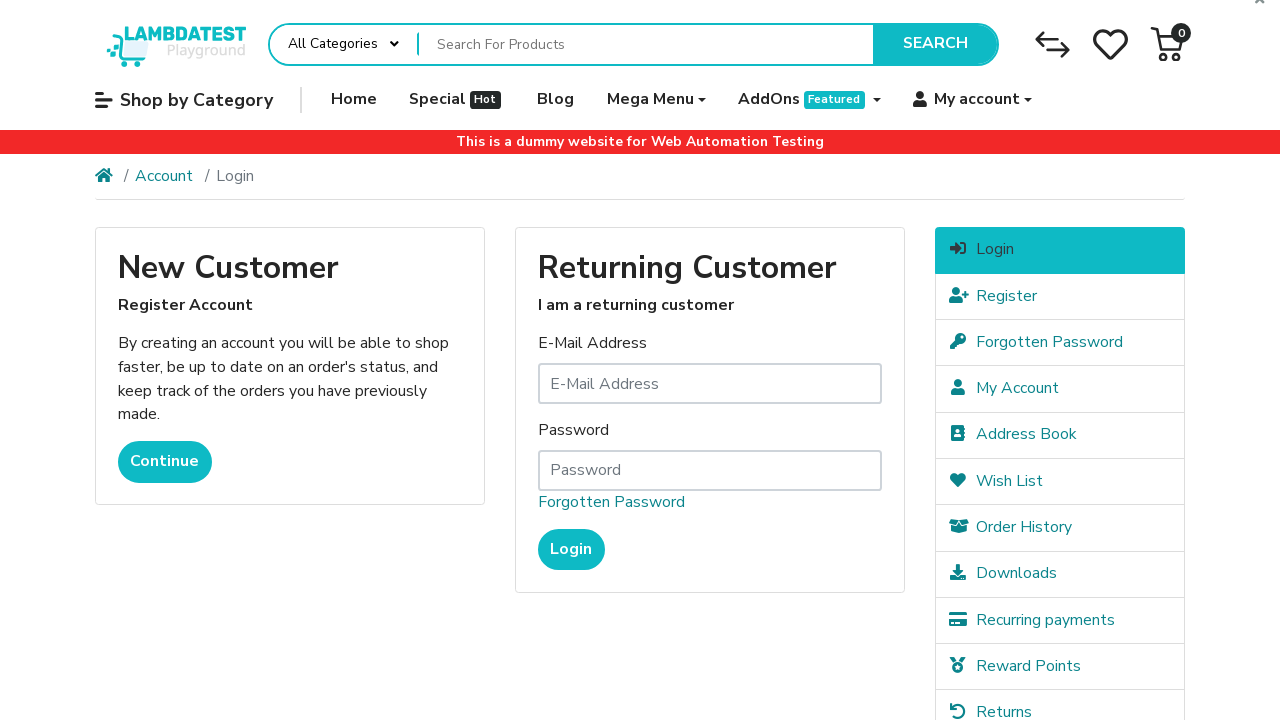

Retrieved login page header text
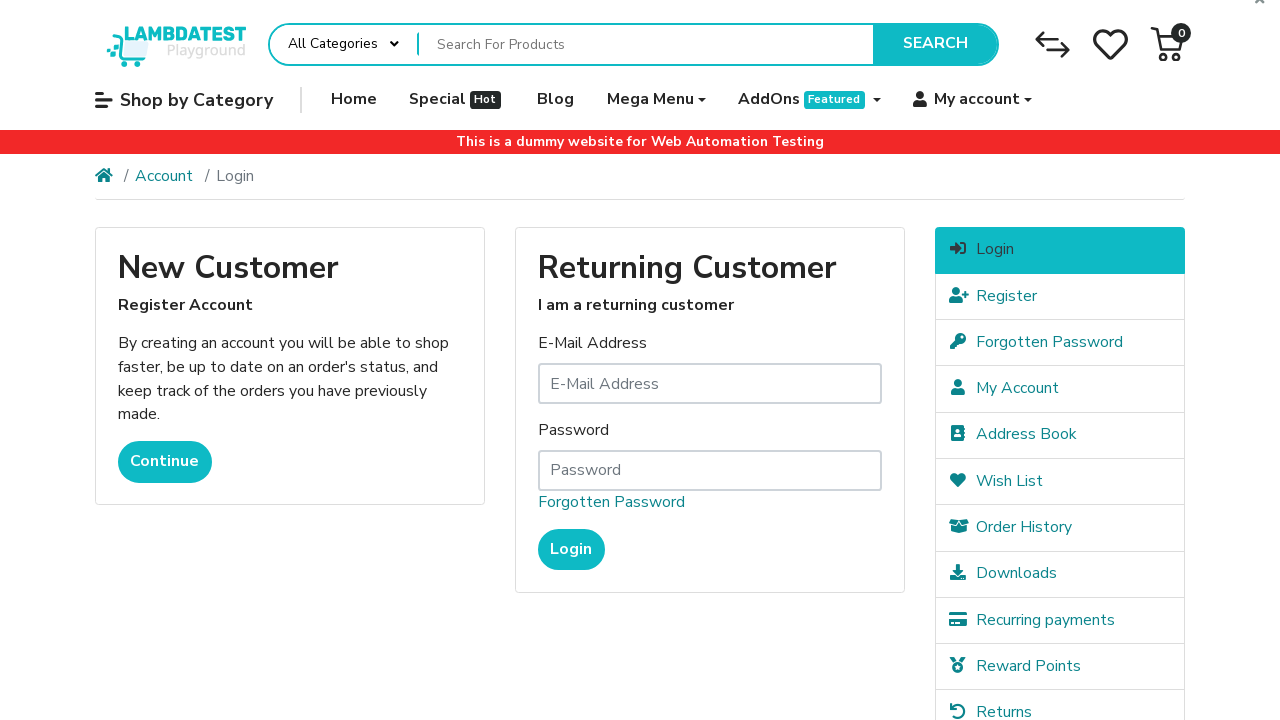

Verified header text matches 'Returning Customer'
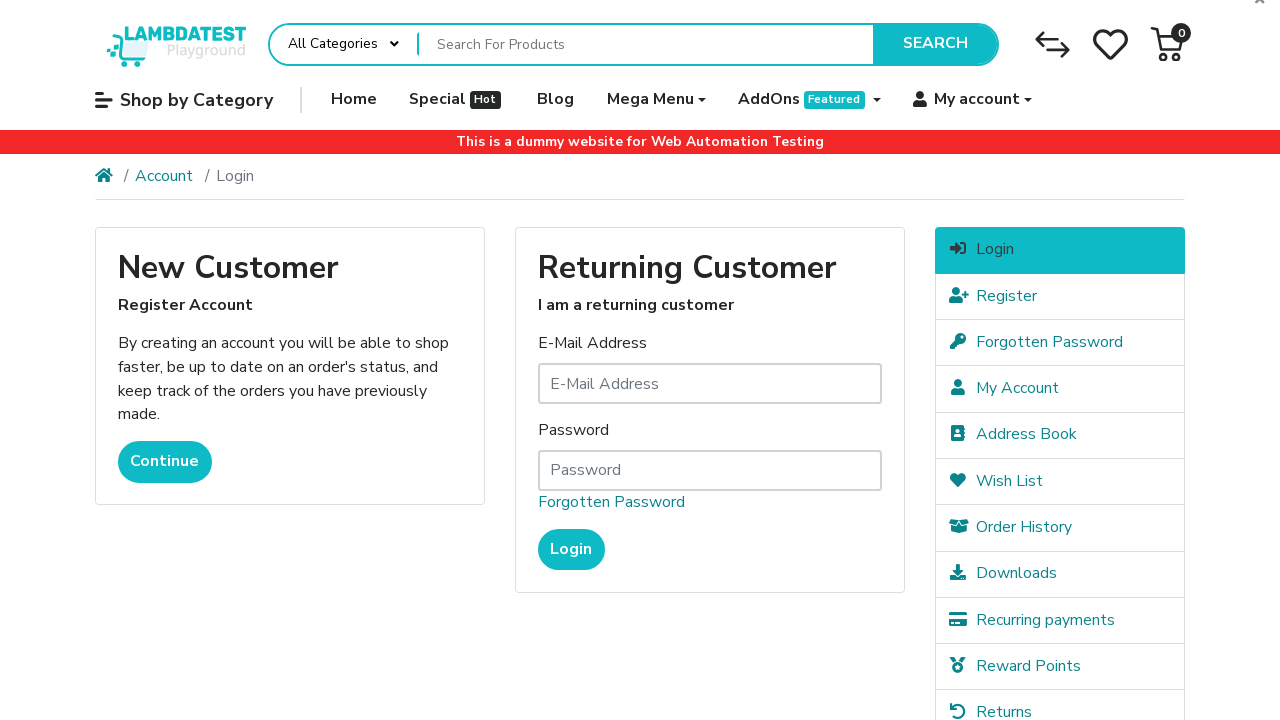

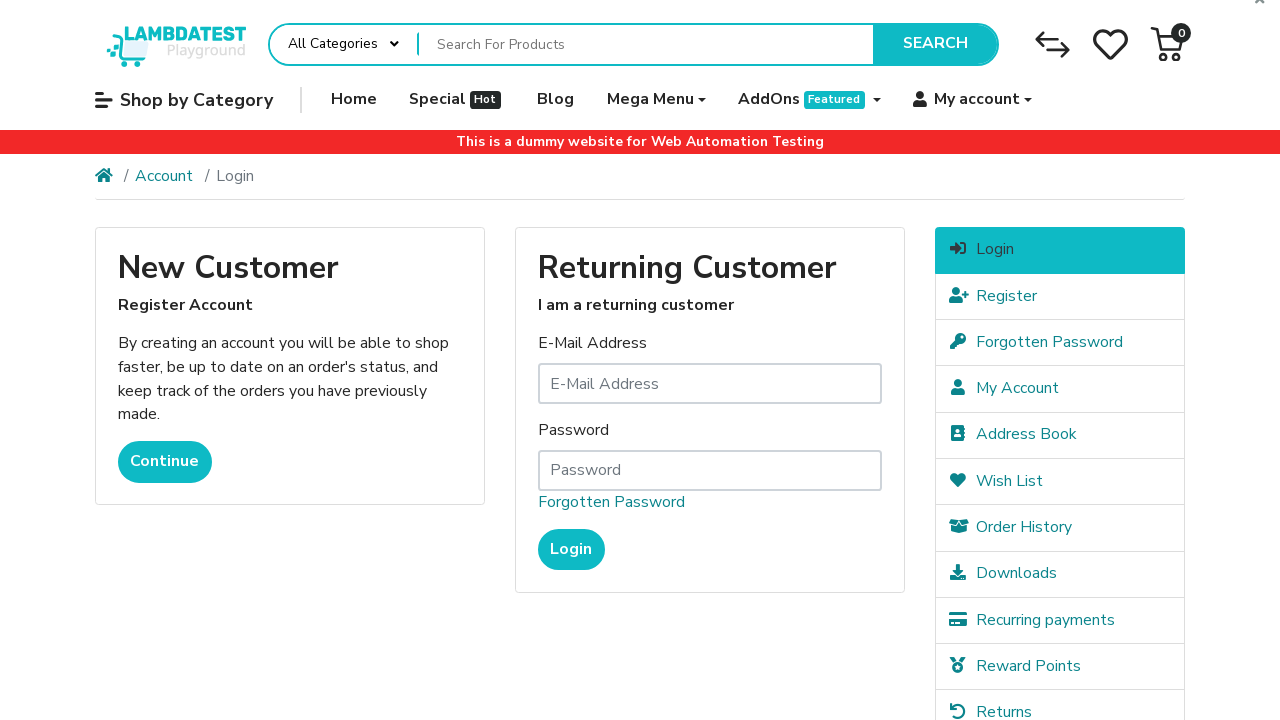